Navigates to Trees Radio website and waits for the current playing song information to load and become visible

Starting URL: https://treesradio.com

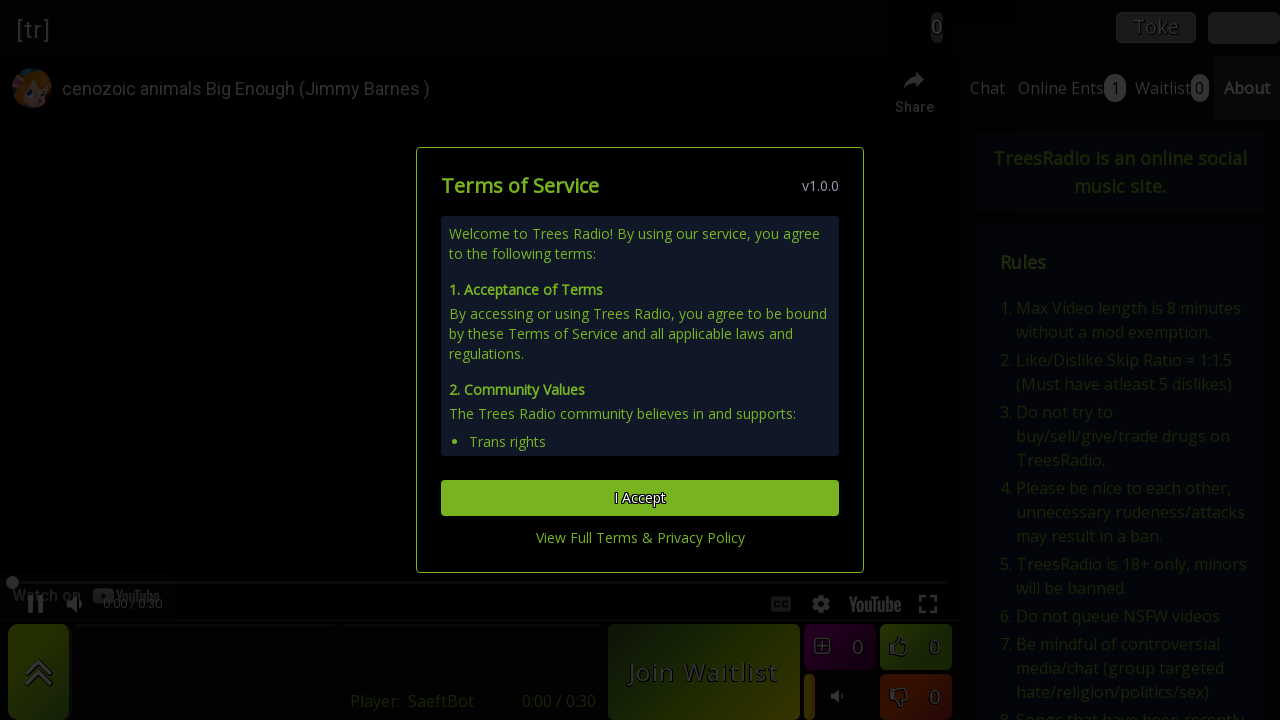

Navigated to Trees Radio website
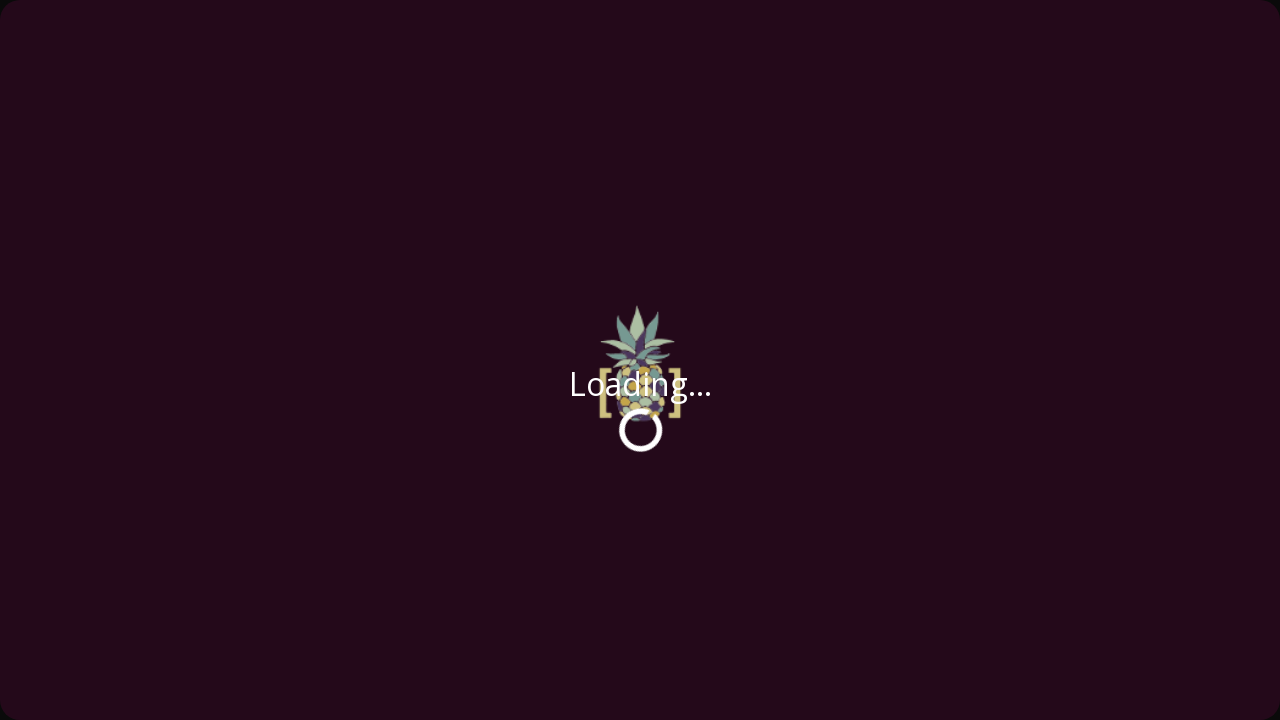

Page fully loaded with network idle
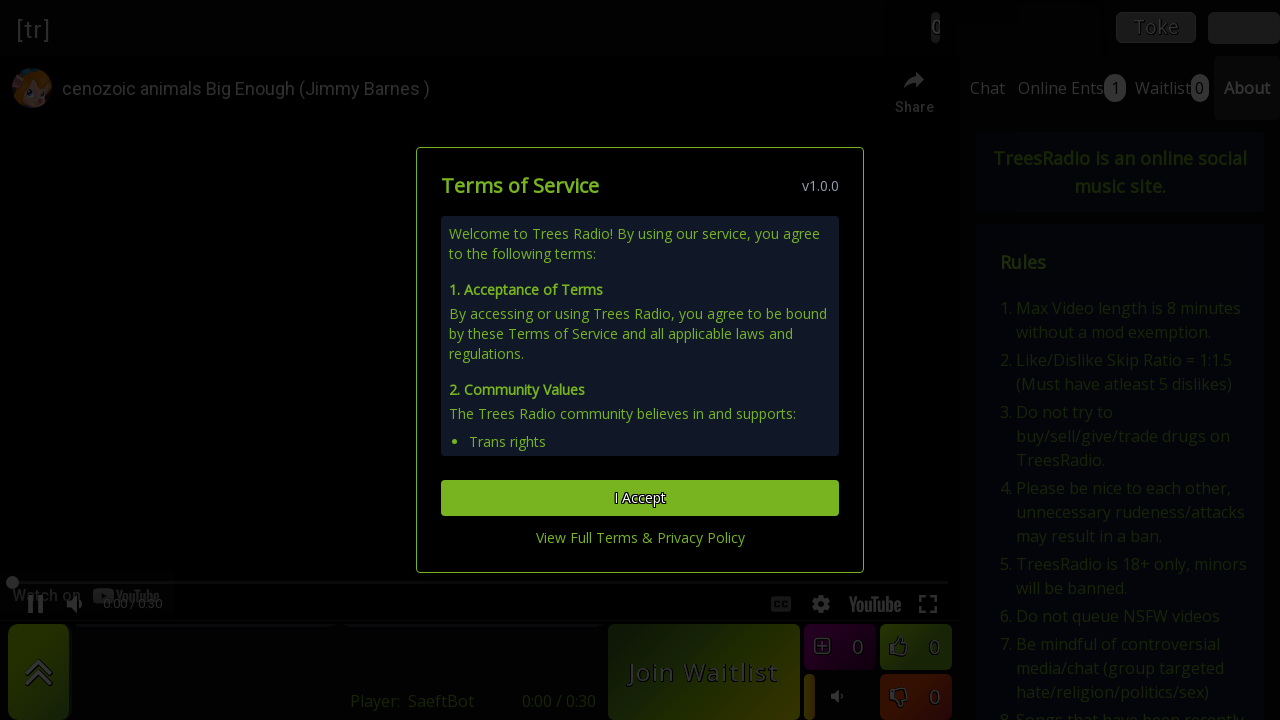

Current playing song information loaded and visible
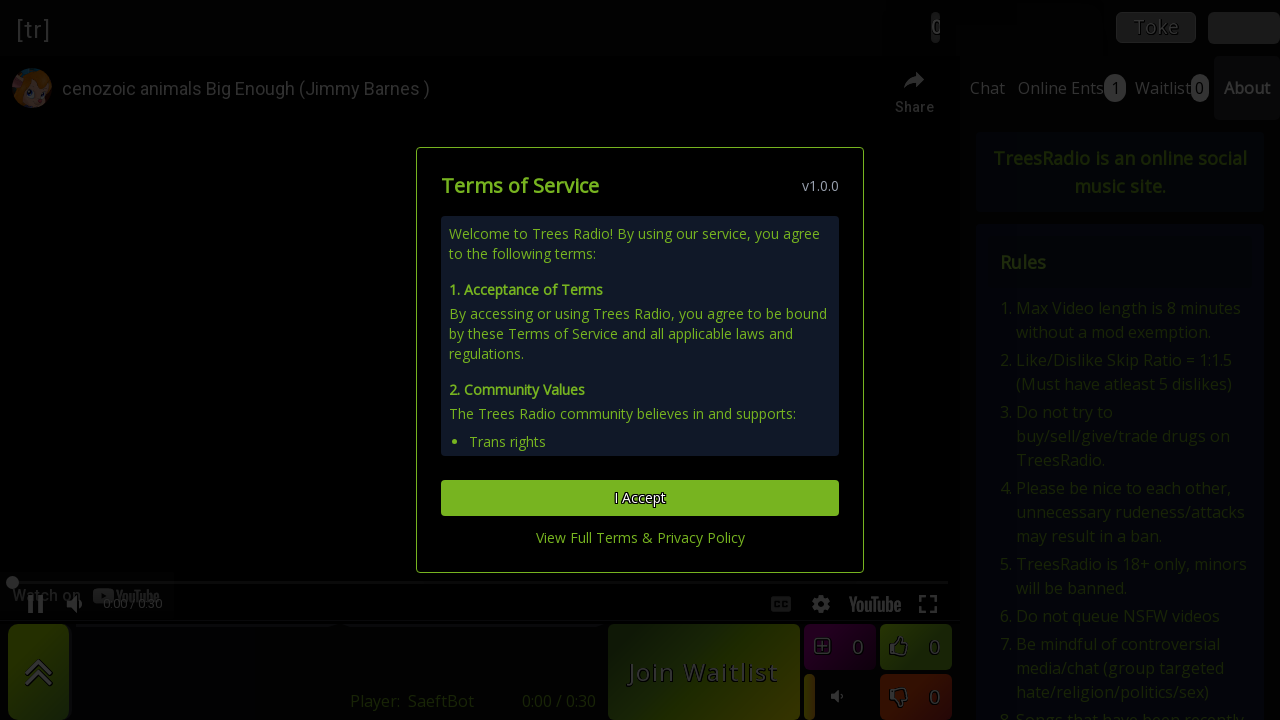

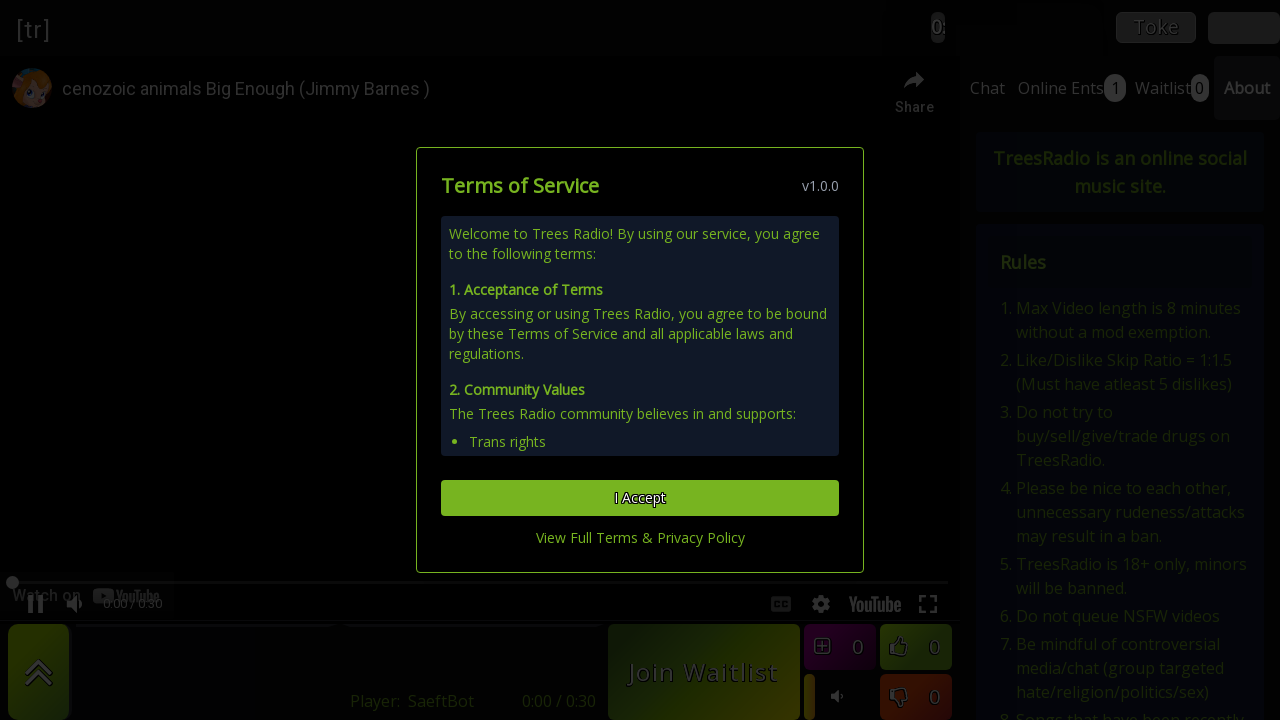